Tests filtering to display all items after using other filters

Starting URL: https://demo.playwright.dev/todomvc

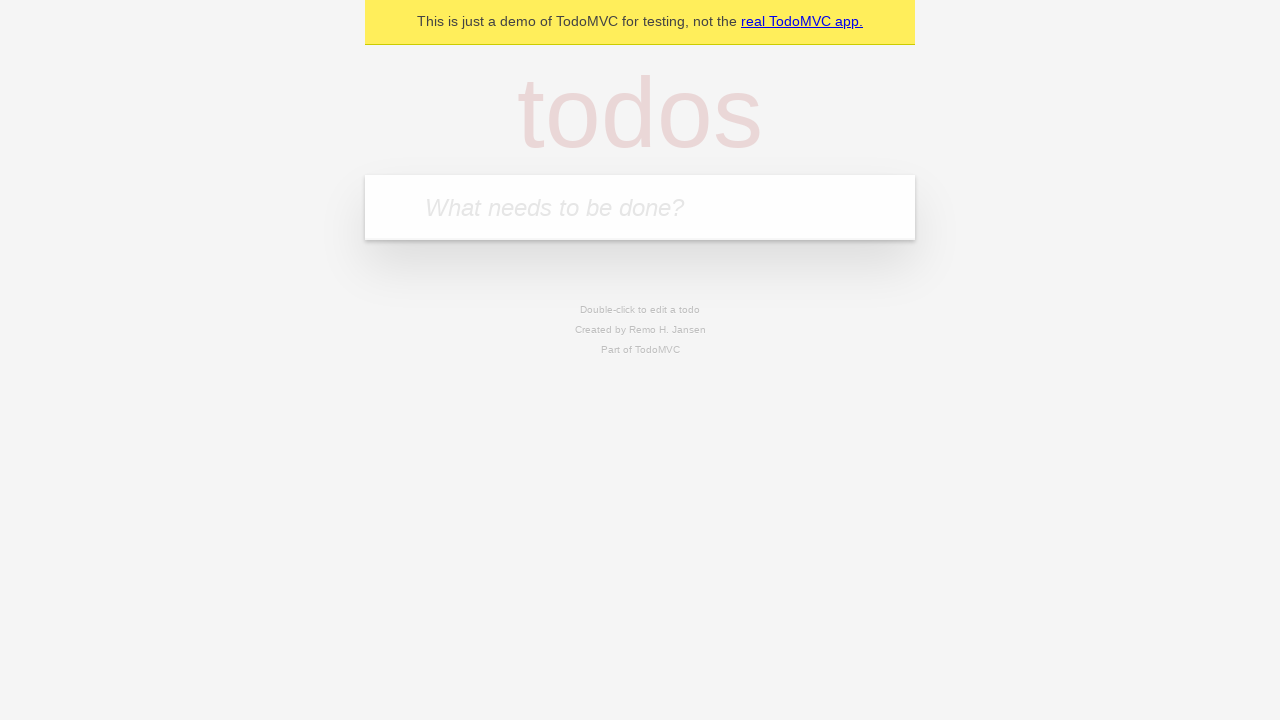

Filled todo input with 'buy some cheese' on internal:attr=[placeholder="What needs to be done?"i]
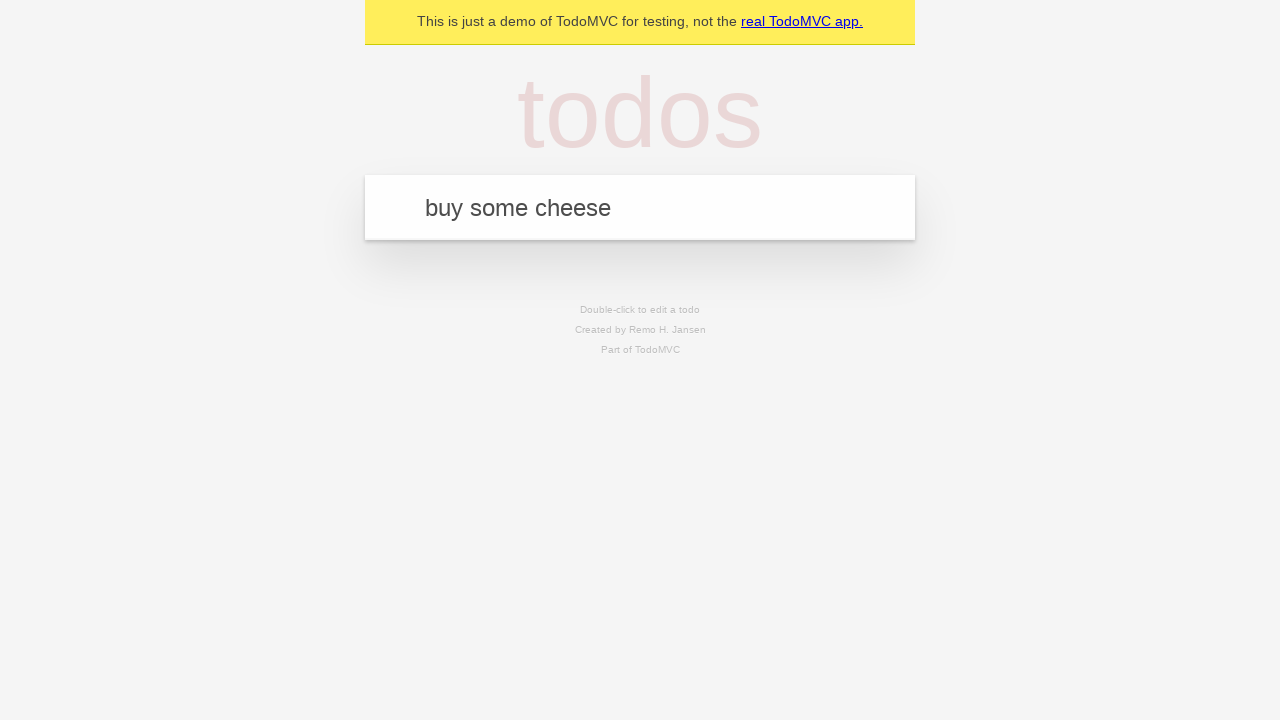

Pressed Enter to create first todo on internal:attr=[placeholder="What needs to be done?"i]
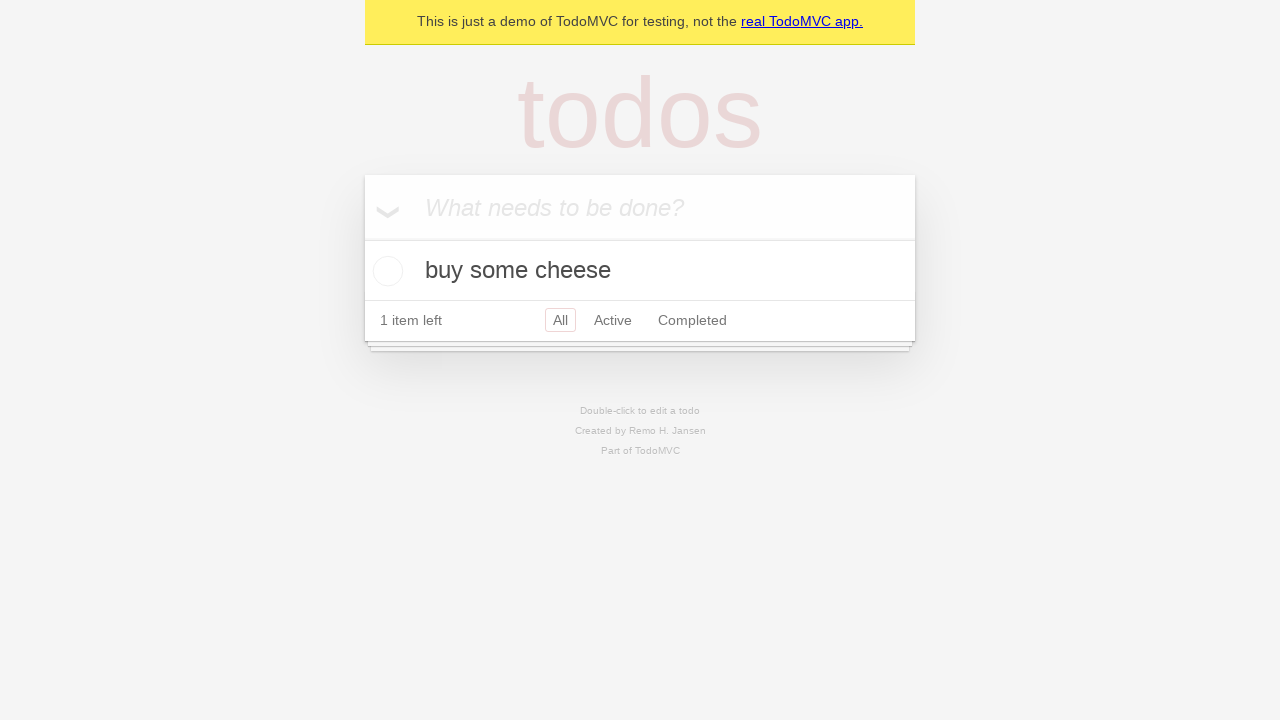

Filled todo input with 'feed the cat' on internal:attr=[placeholder="What needs to be done?"i]
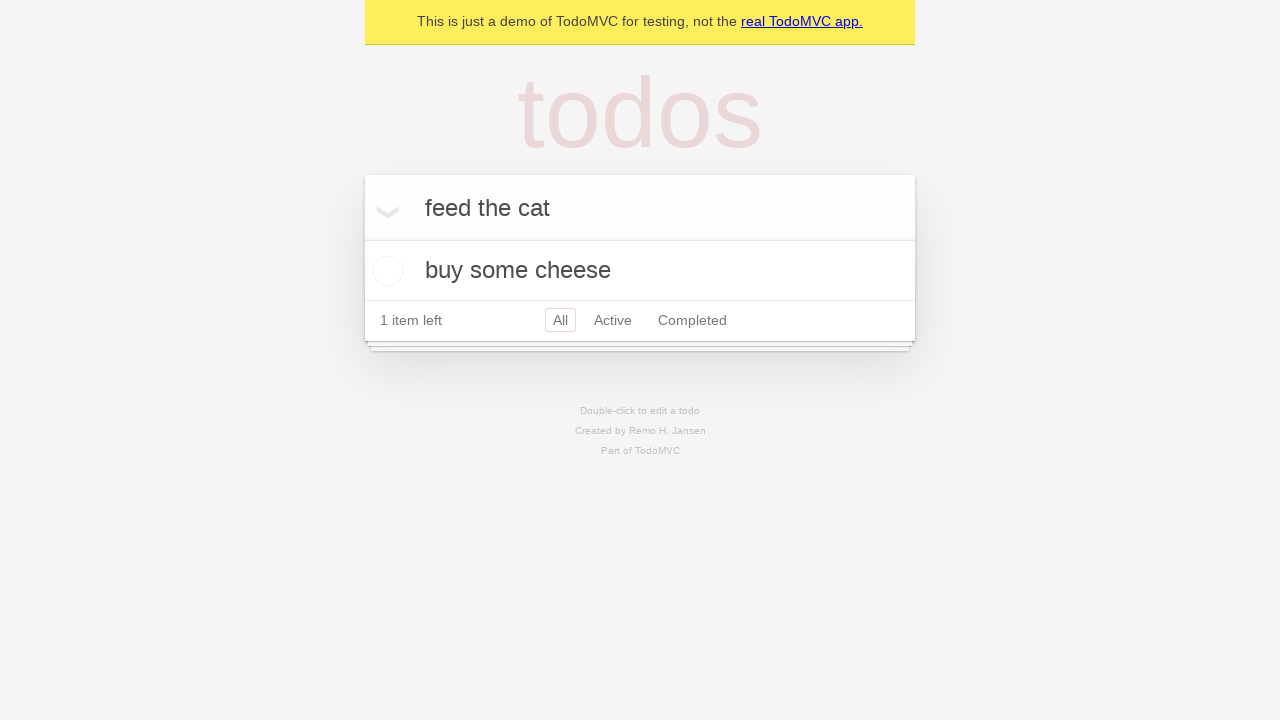

Pressed Enter to create second todo on internal:attr=[placeholder="What needs to be done?"i]
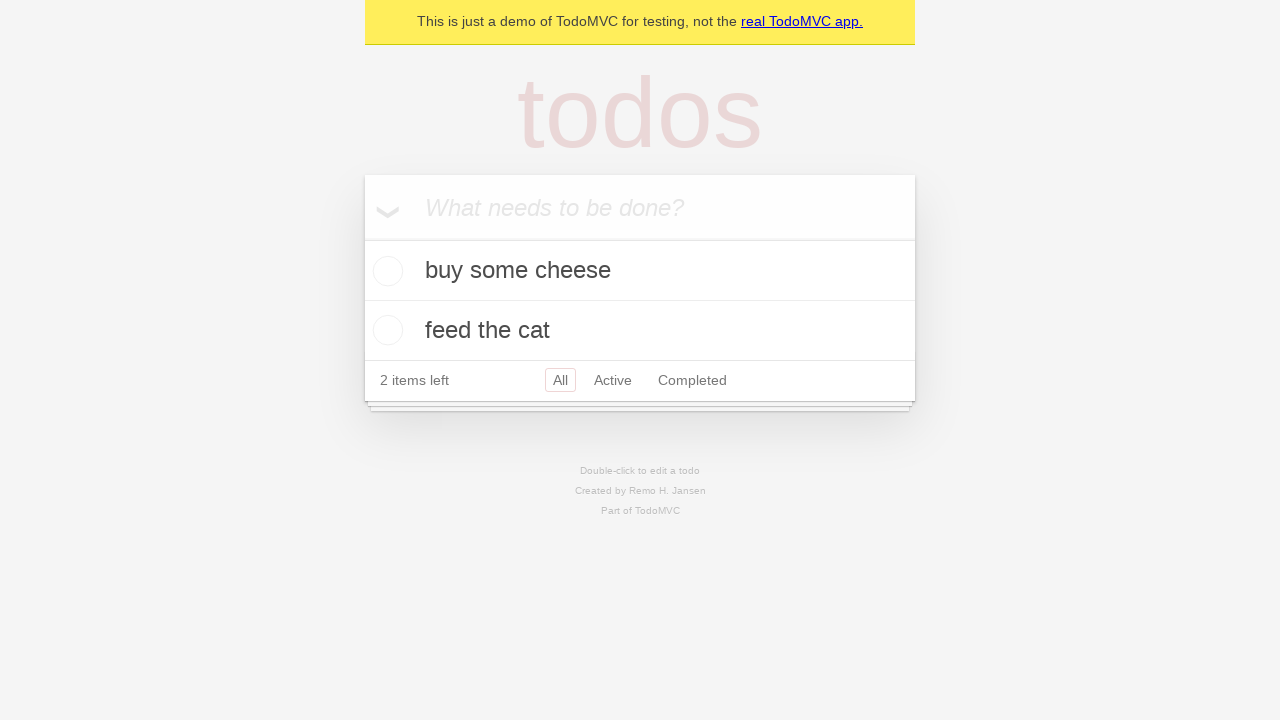

Filled todo input with 'book a doctors appointment' on internal:attr=[placeholder="What needs to be done?"i]
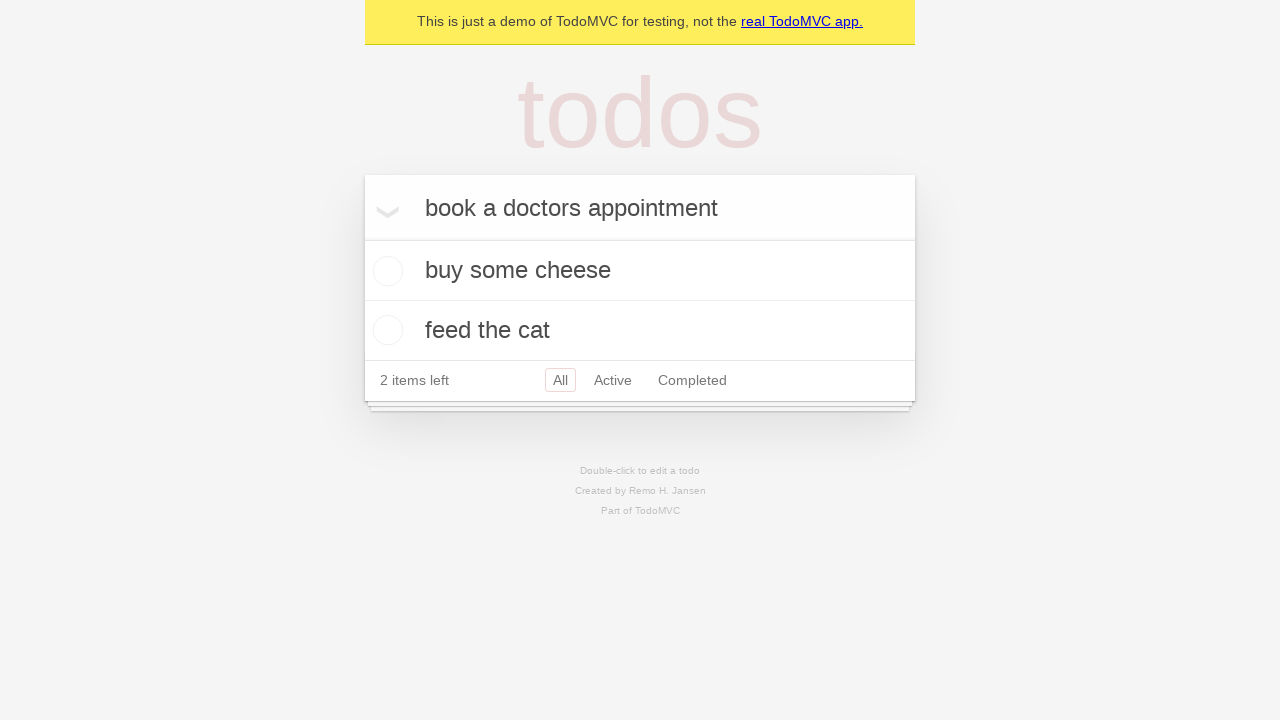

Pressed Enter to create third todo on internal:attr=[placeholder="What needs to be done?"i]
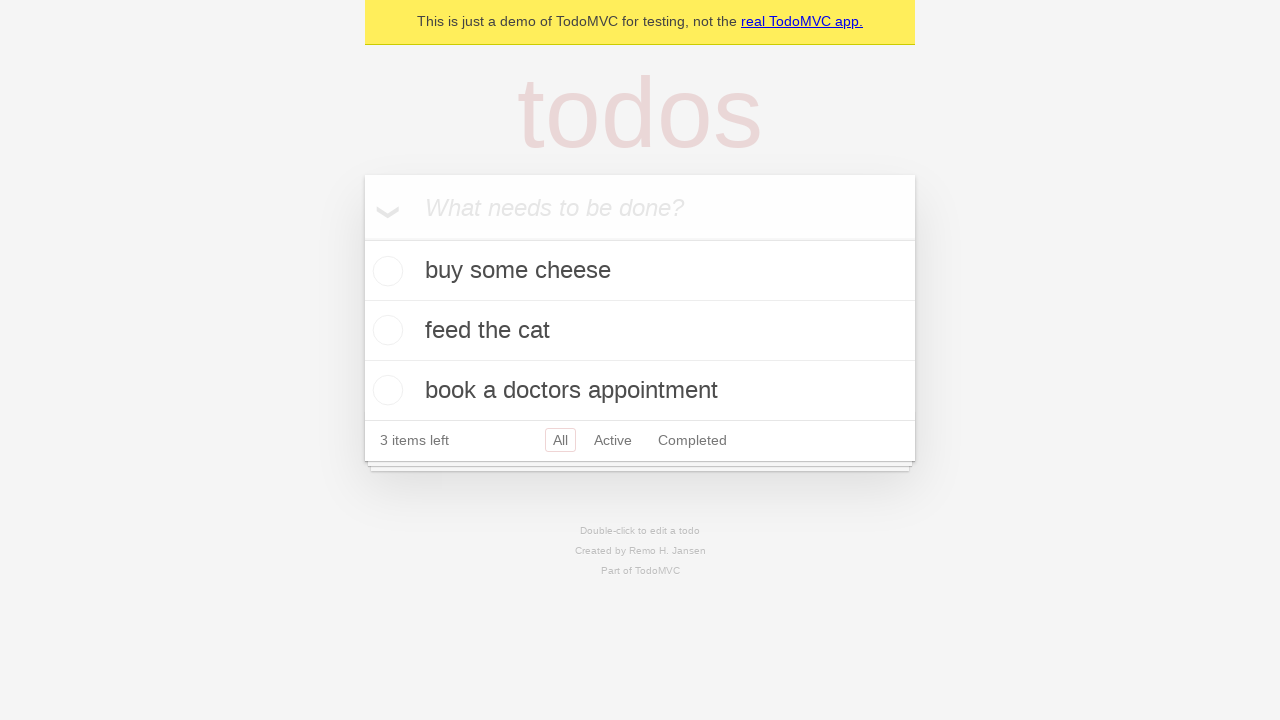

Checked the second todo item to mark it as completed at (385, 330) on internal:testid=[data-testid="todo-item"s] >> nth=1 >> internal:role=checkbox
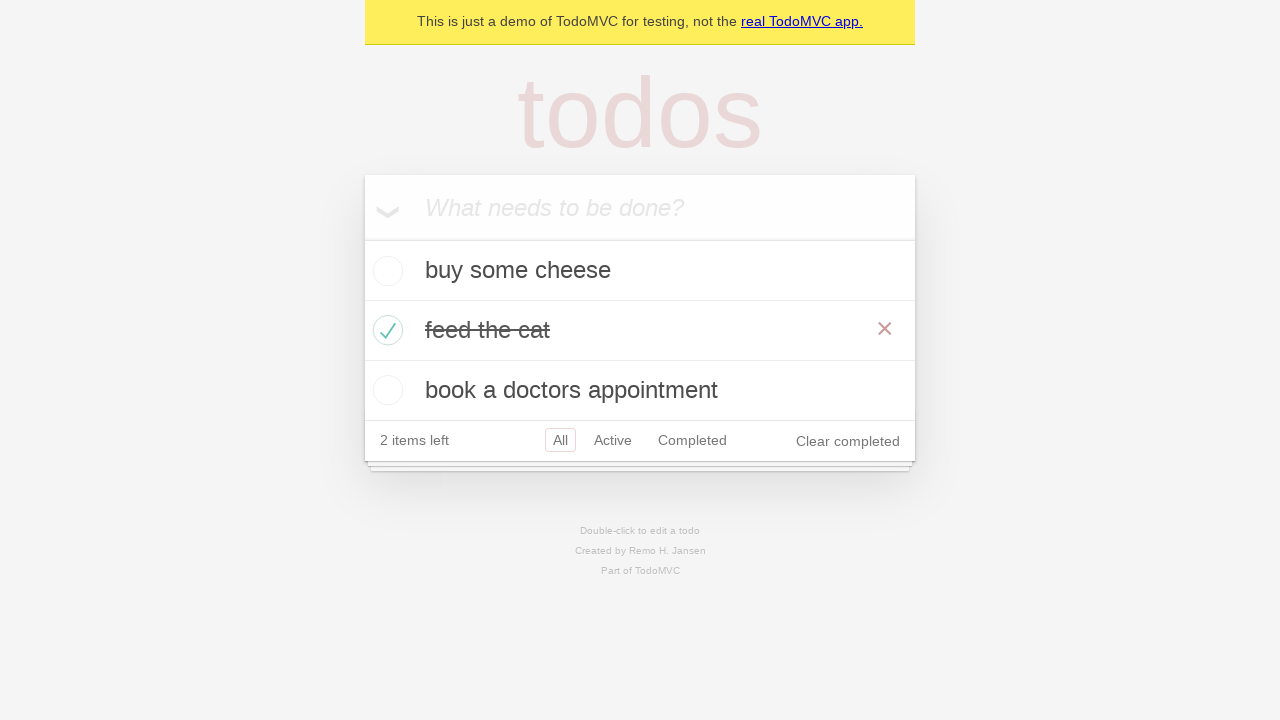

Clicked Active filter to display active items only at (613, 440) on internal:role=link[name="Active"i]
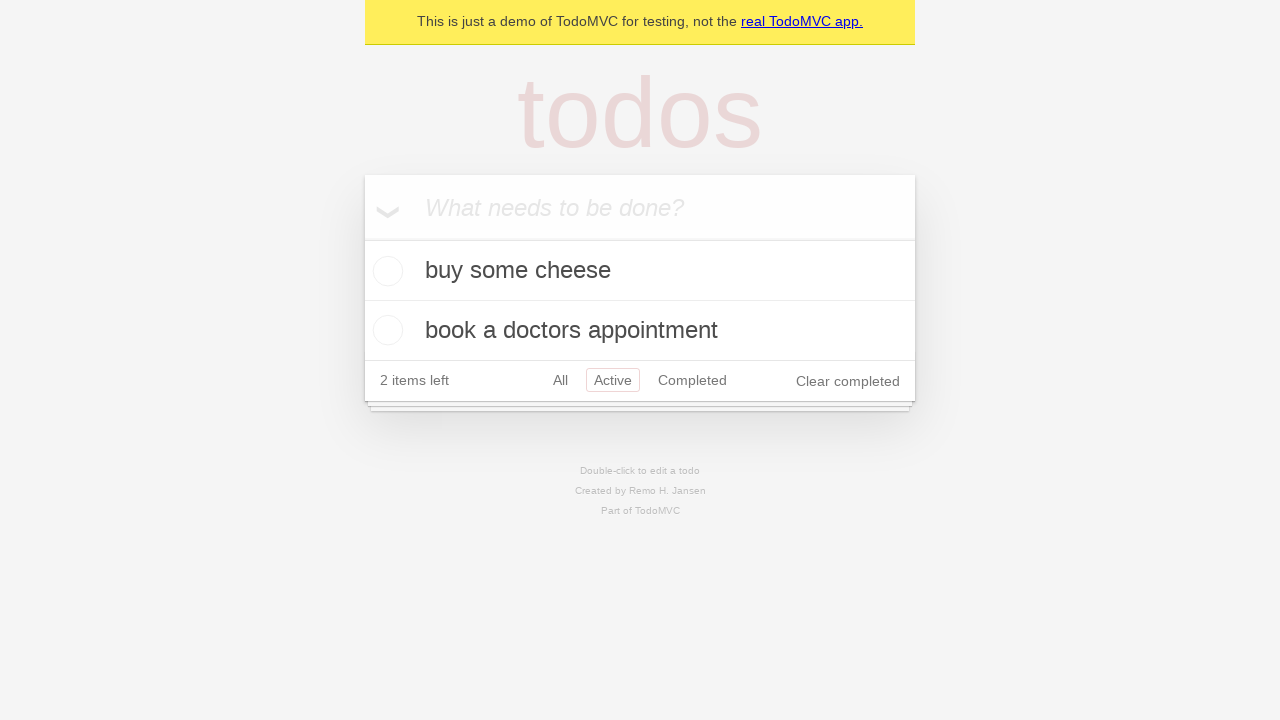

Clicked Completed filter to display completed items only at (692, 380) on internal:role=link[name="Completed"i]
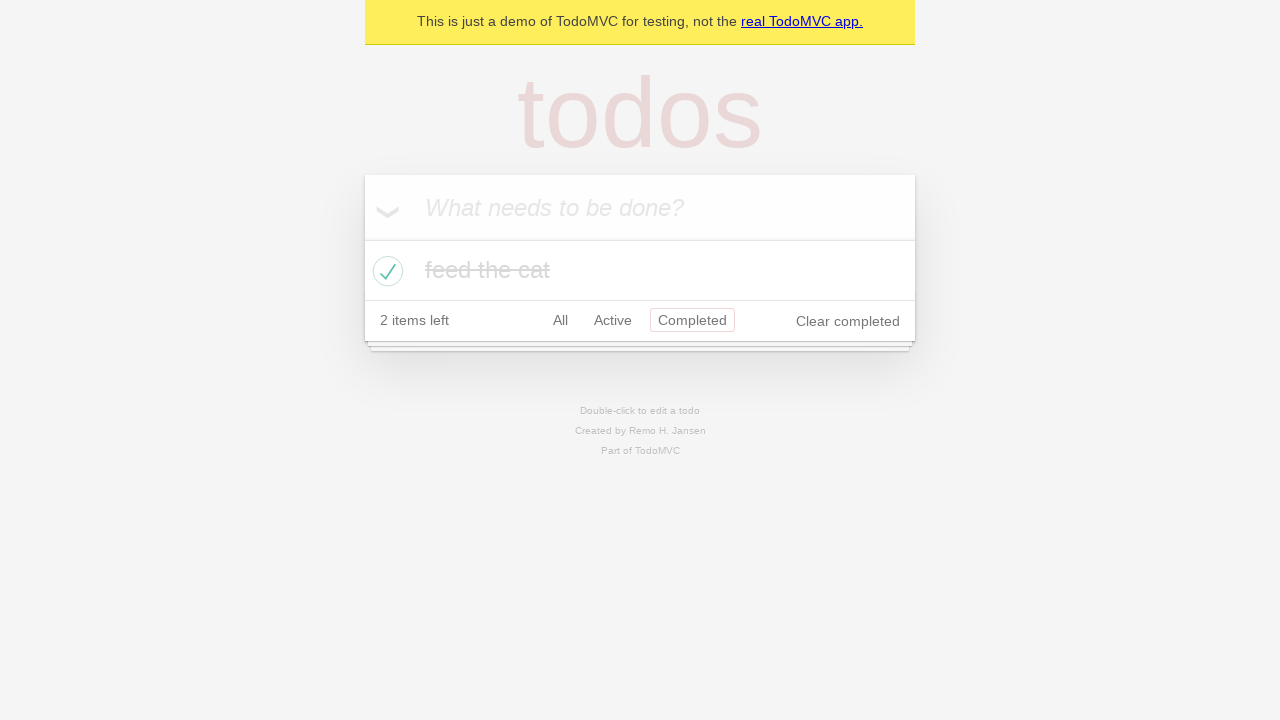

Clicked All filter to display all items at (560, 320) on internal:role=link[name="All"i]
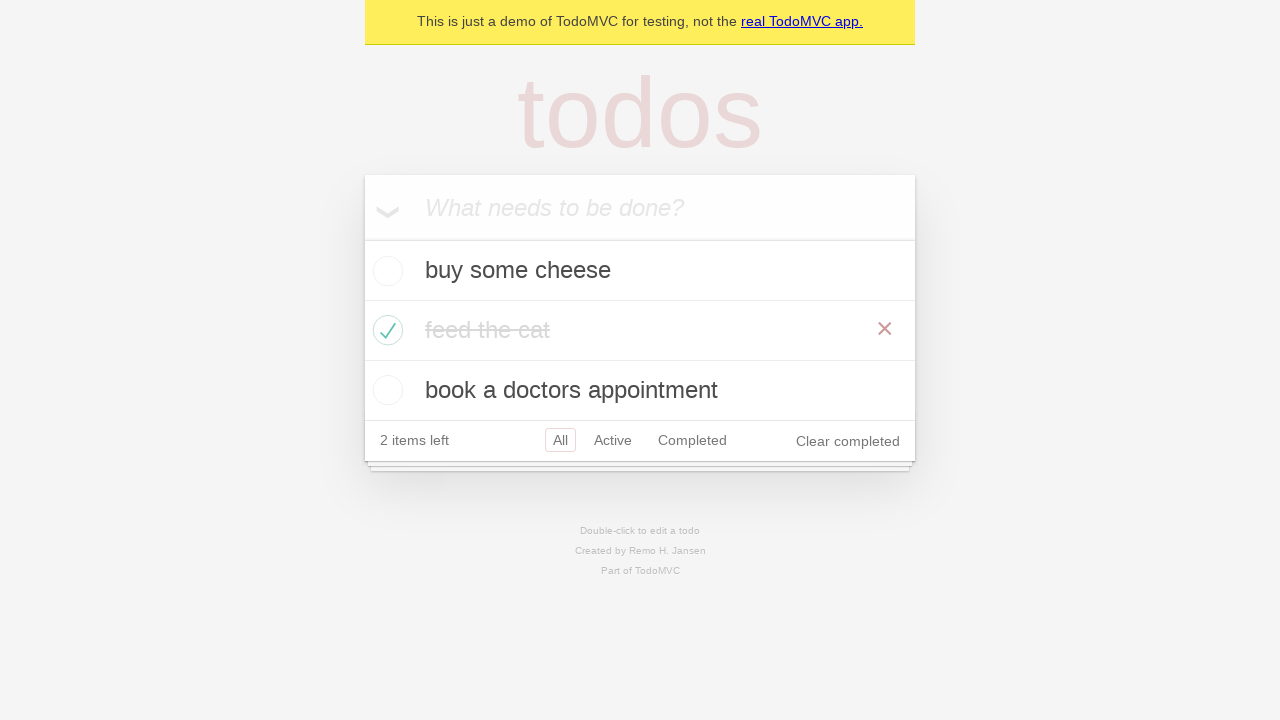

Waited for all todo items to be displayed
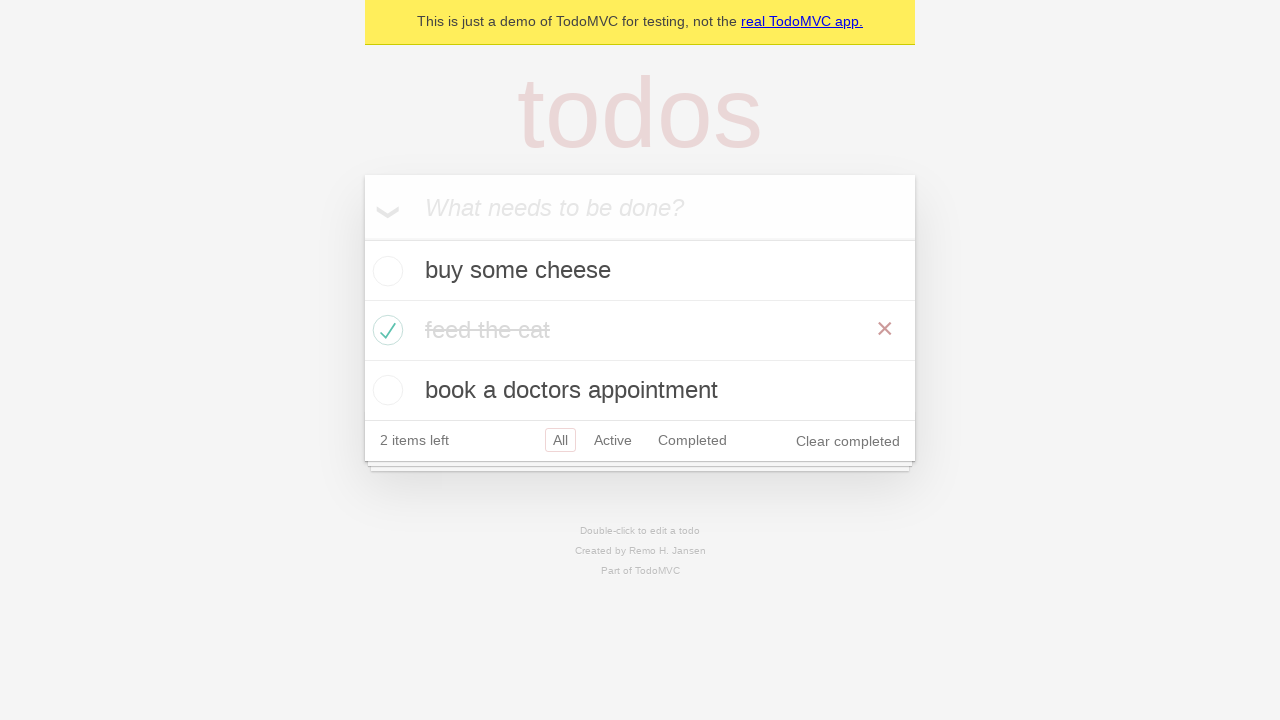

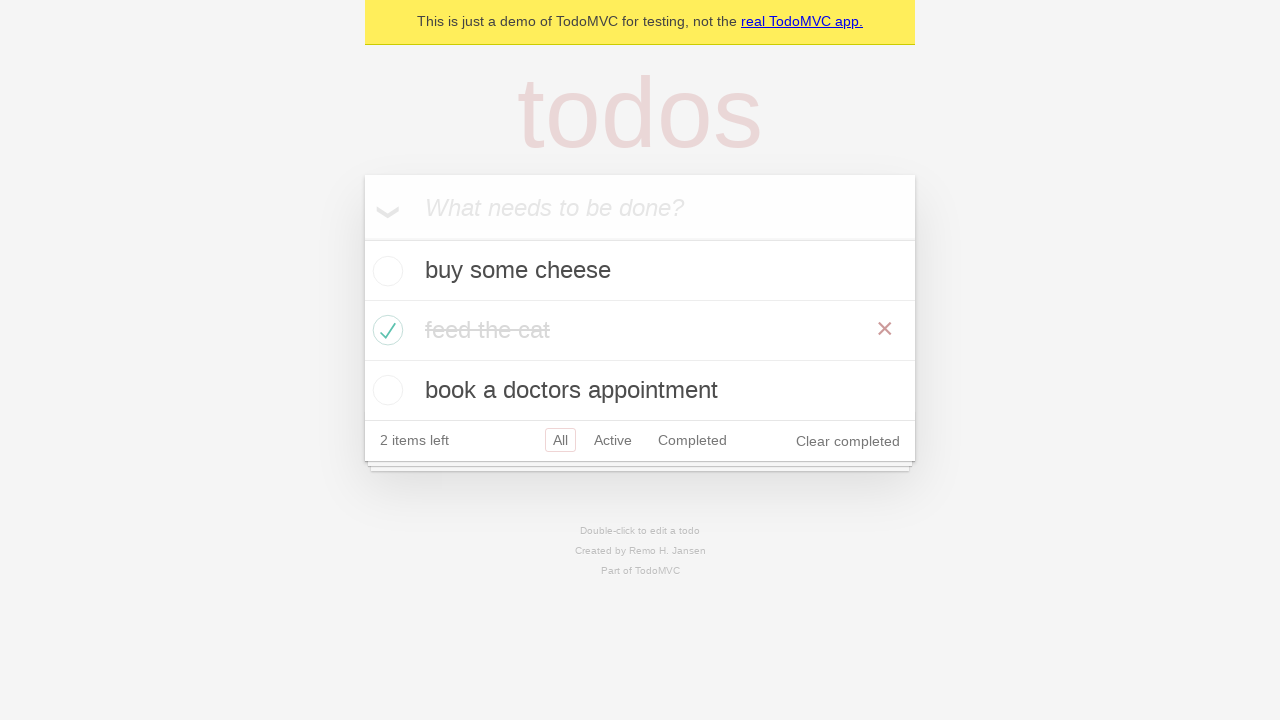